Tests single checkbox functionality by locating a specific checkbox and clicking it if not already selected

Starting URL: https://rahulshettyacademy.com/dropdownsPractise/

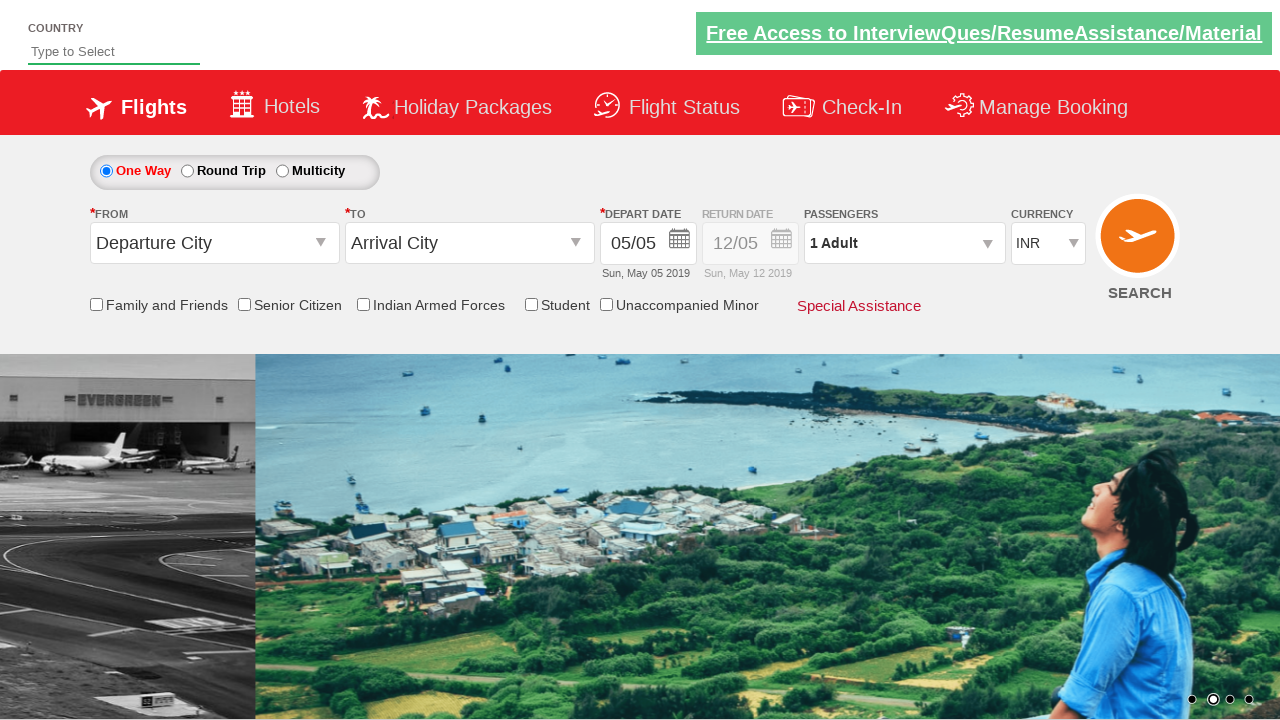

Located the friends and family checkbox
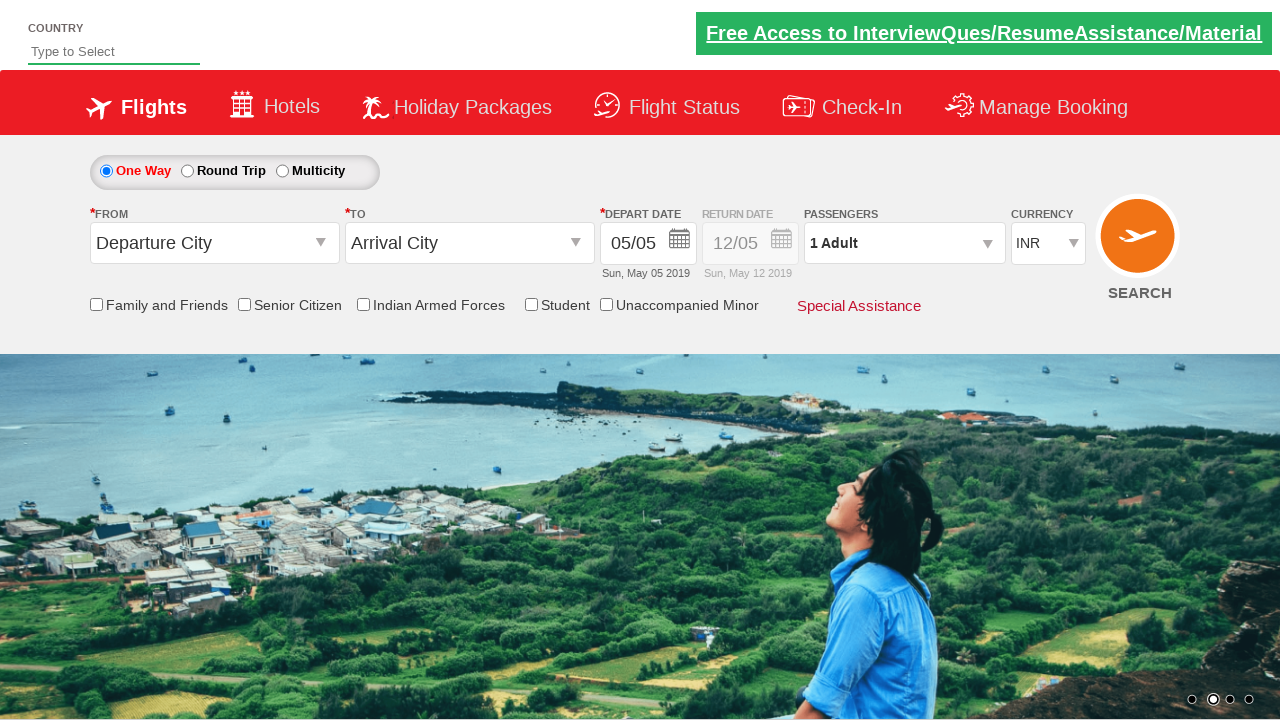

Verified checkbox is not already selected
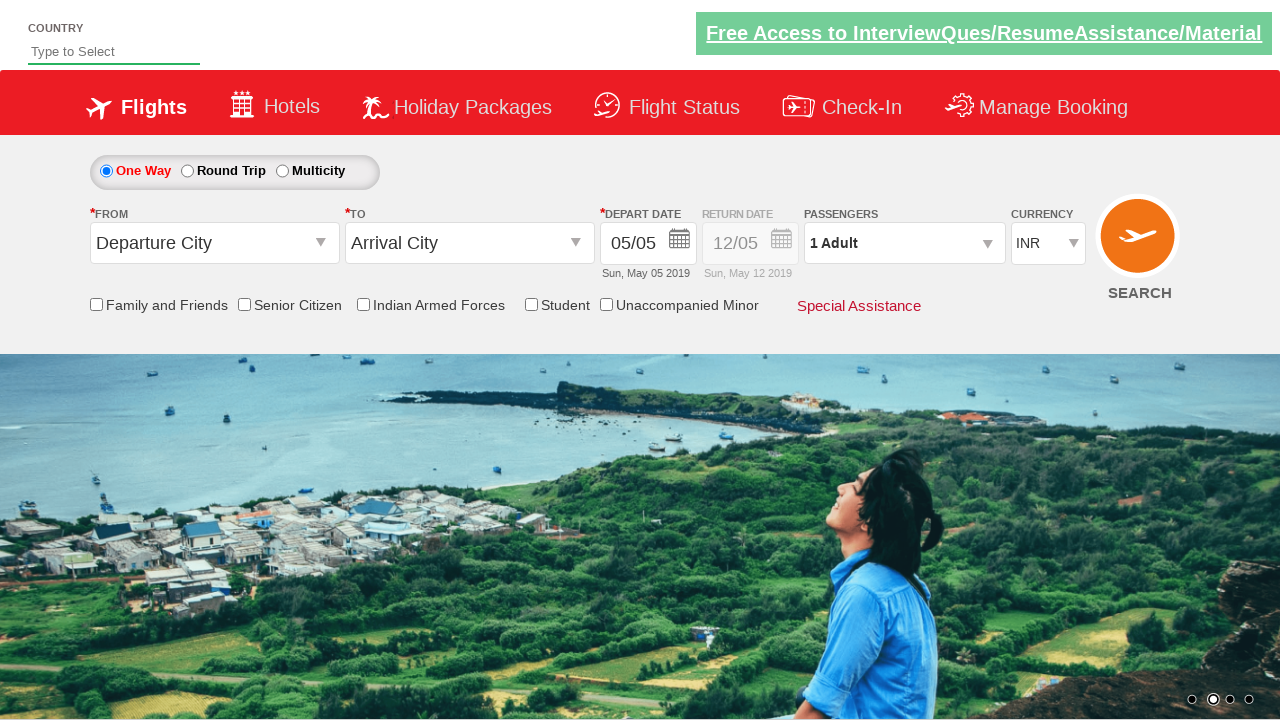

Clicked the friends and family checkbox at (96, 304) on #ctl00_mainContent_chk_friendsandfamily
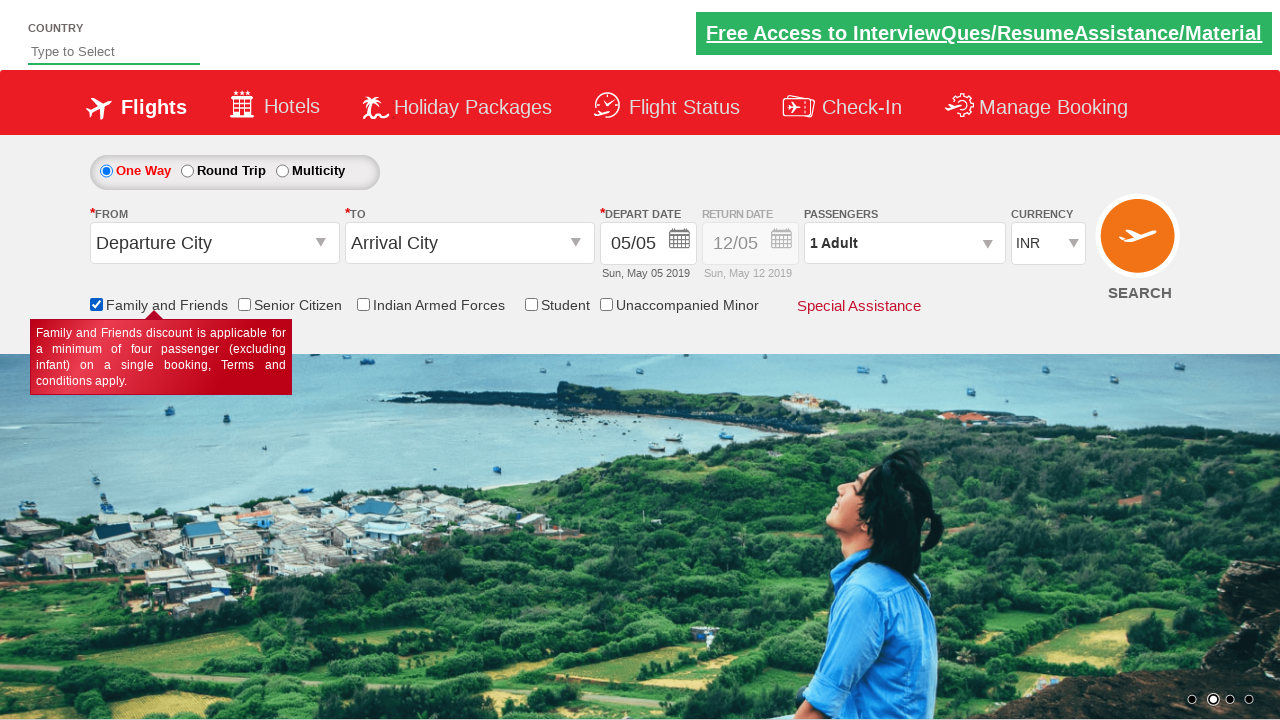

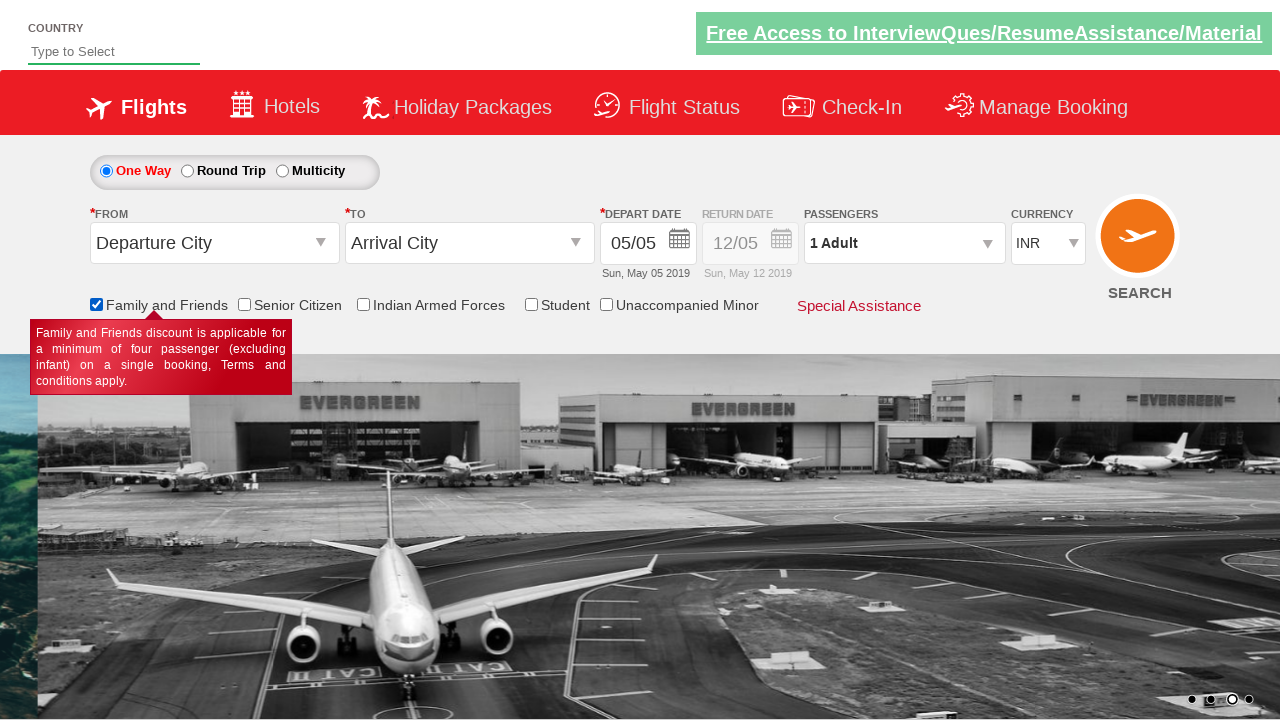